Tests table sorting by clicking the Due column header and verifying that the Due values are sorted in ascending order

Starting URL: https://the-internet.herokuapp.com/tables

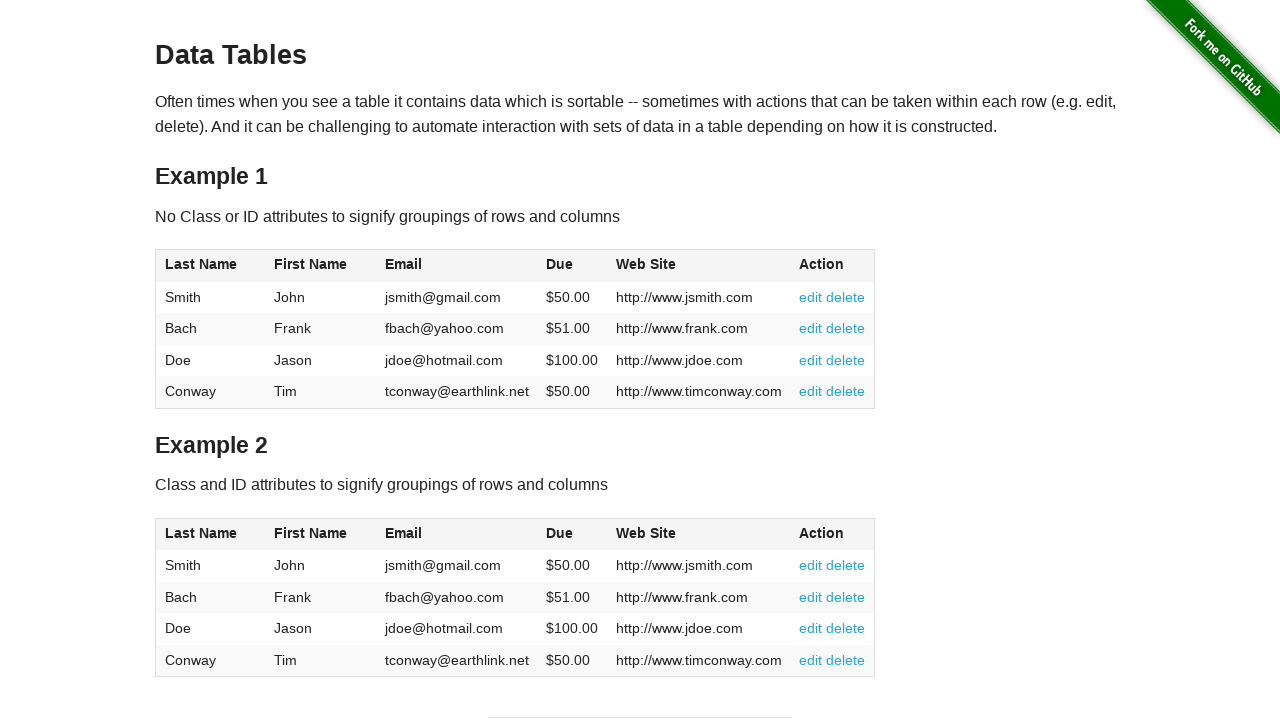

Clicked the Due column header to sort ascending at (572, 266) on #table1 thead tr th:nth-of-type(4)
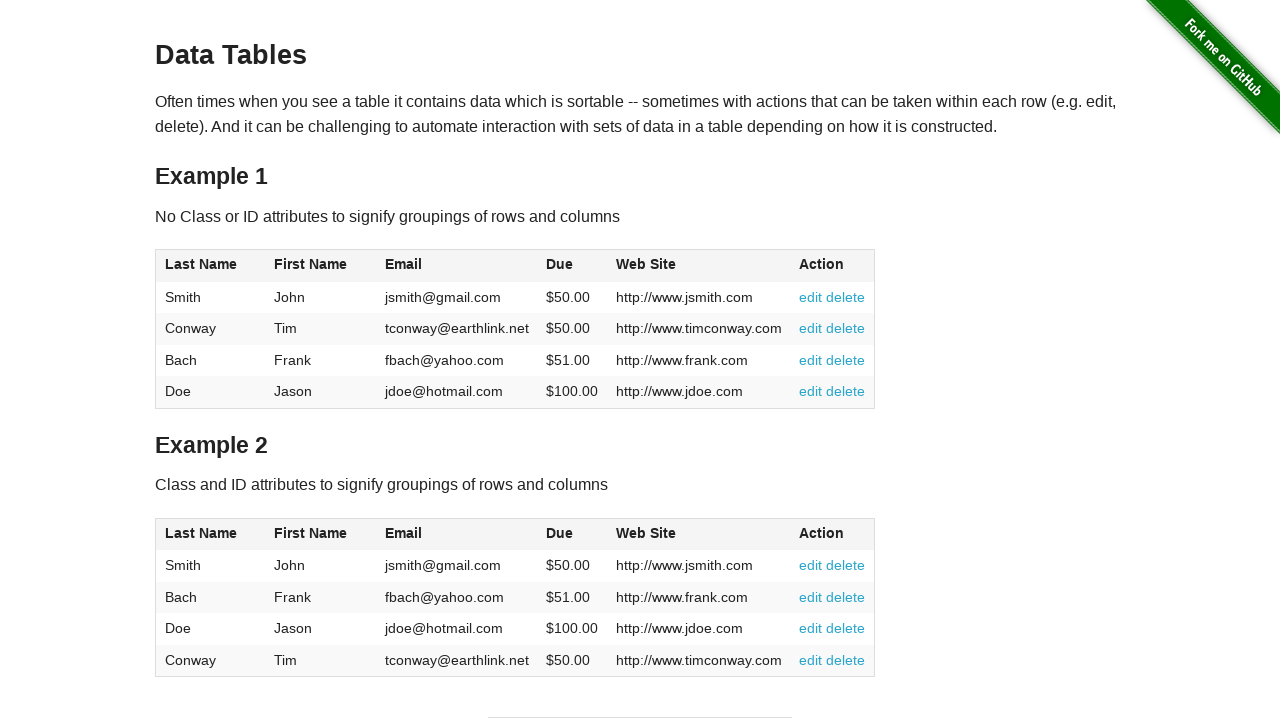

Due column values loaded and table sorted
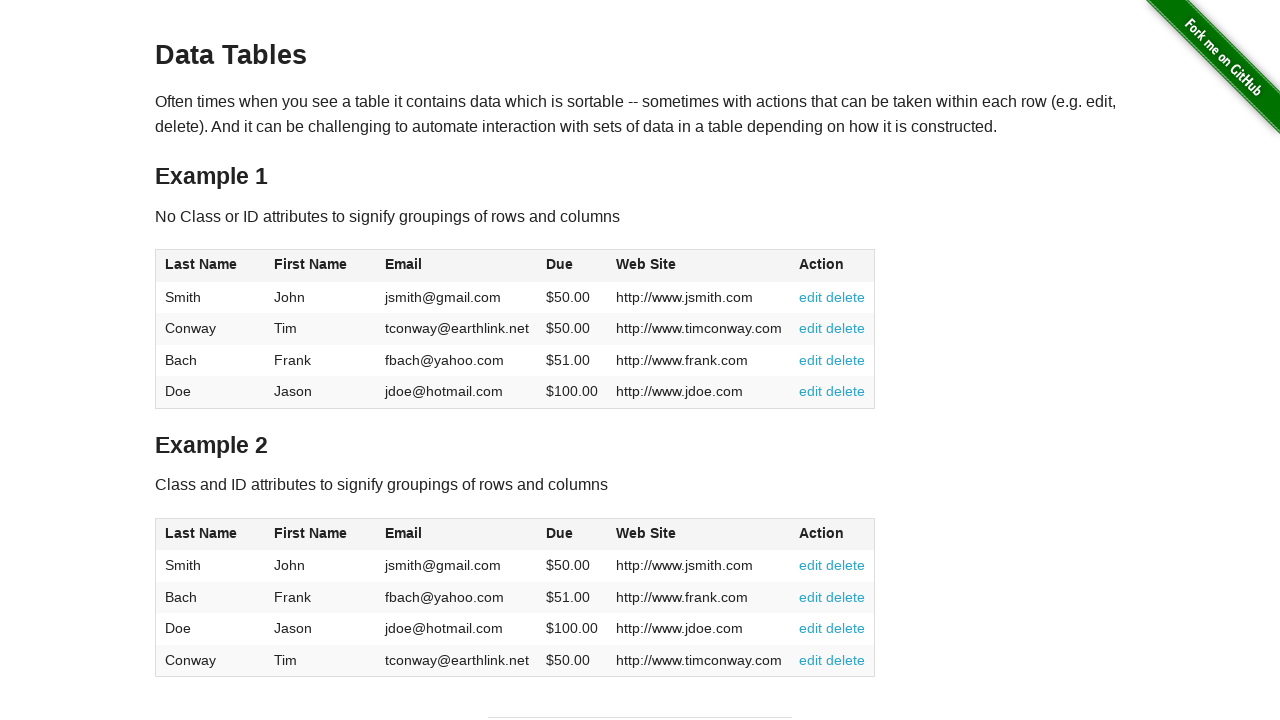

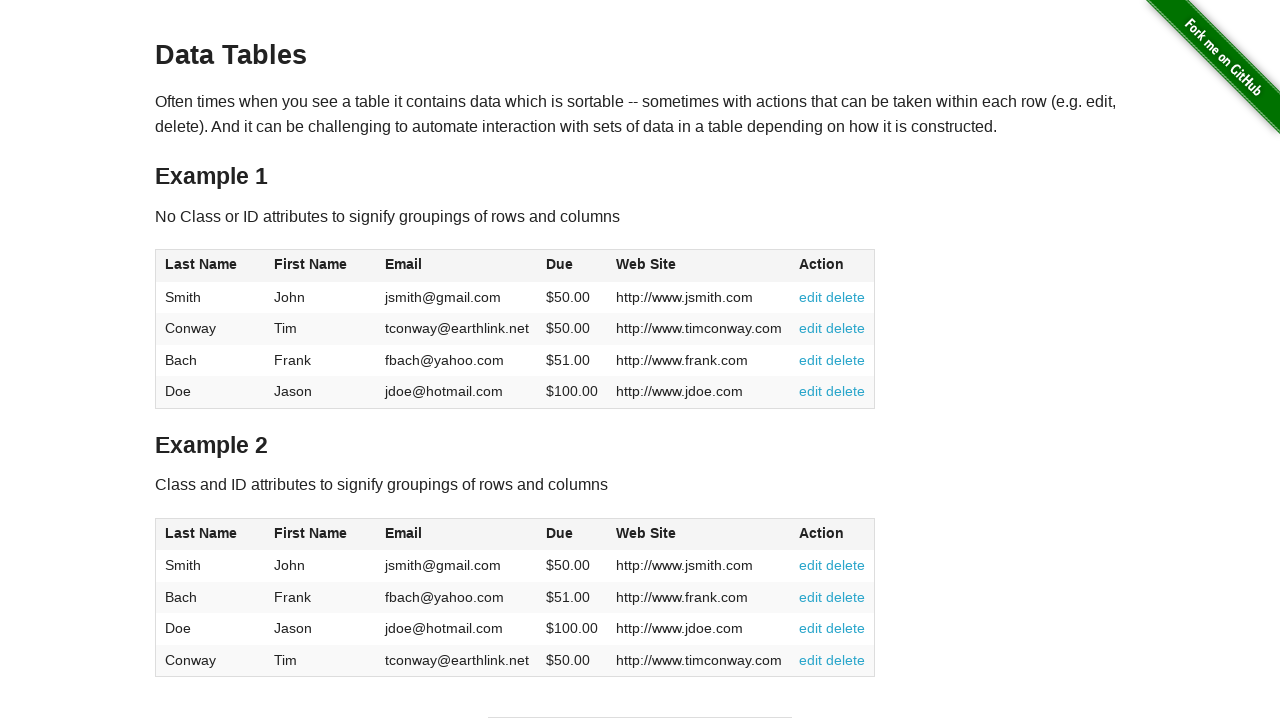